Verifies that the logo element exists on the InfoEscola homepage

Starting URL: https://www.infoescola.com/

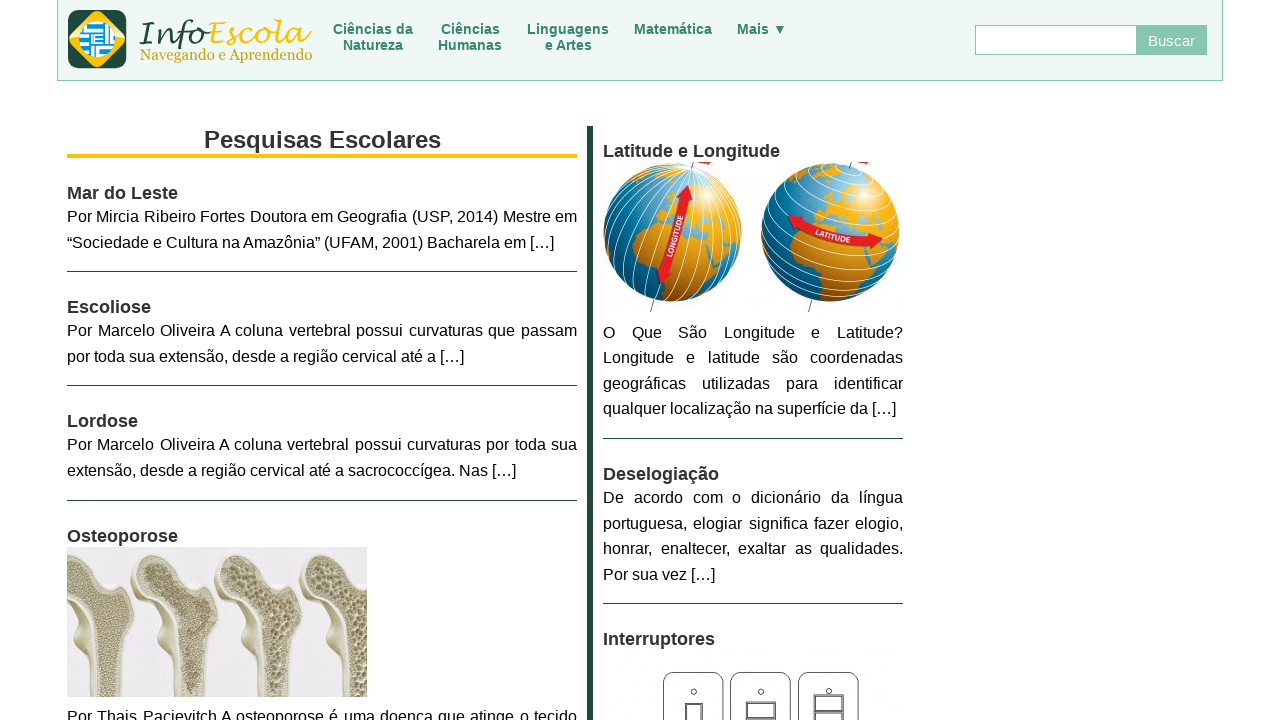

Navigated to InfoEscola homepage
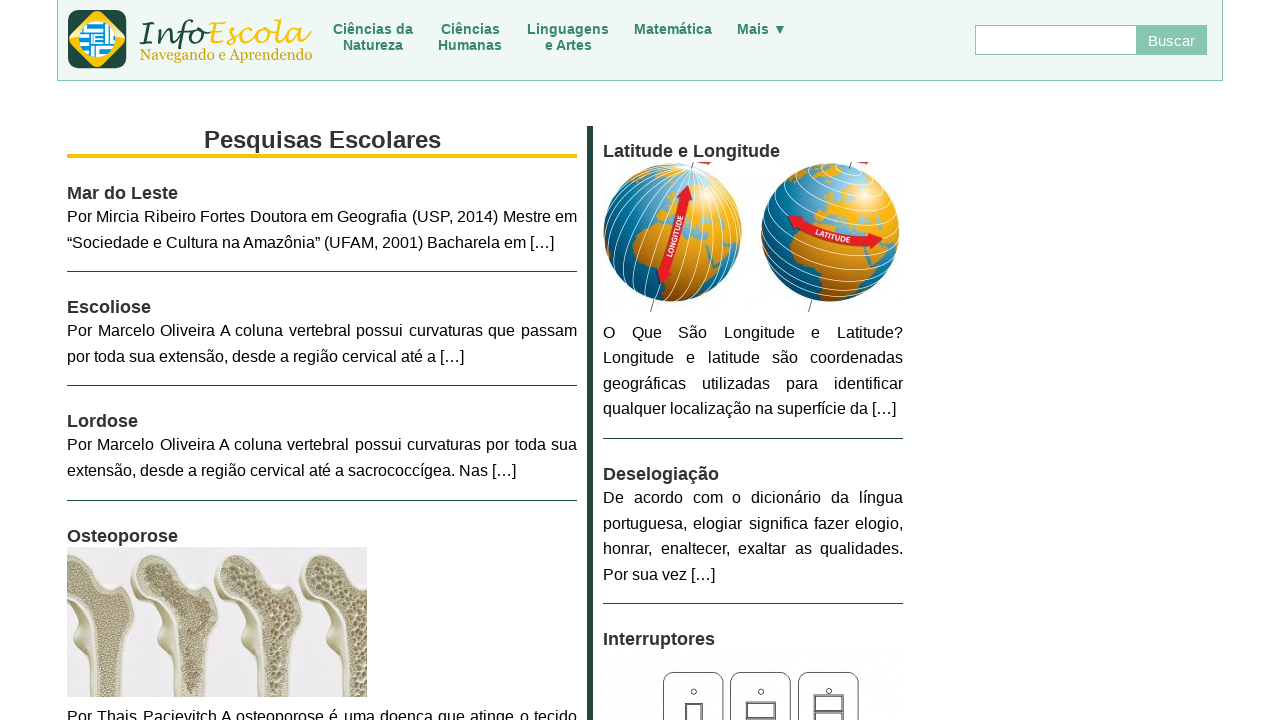

Located logo element by ID selector
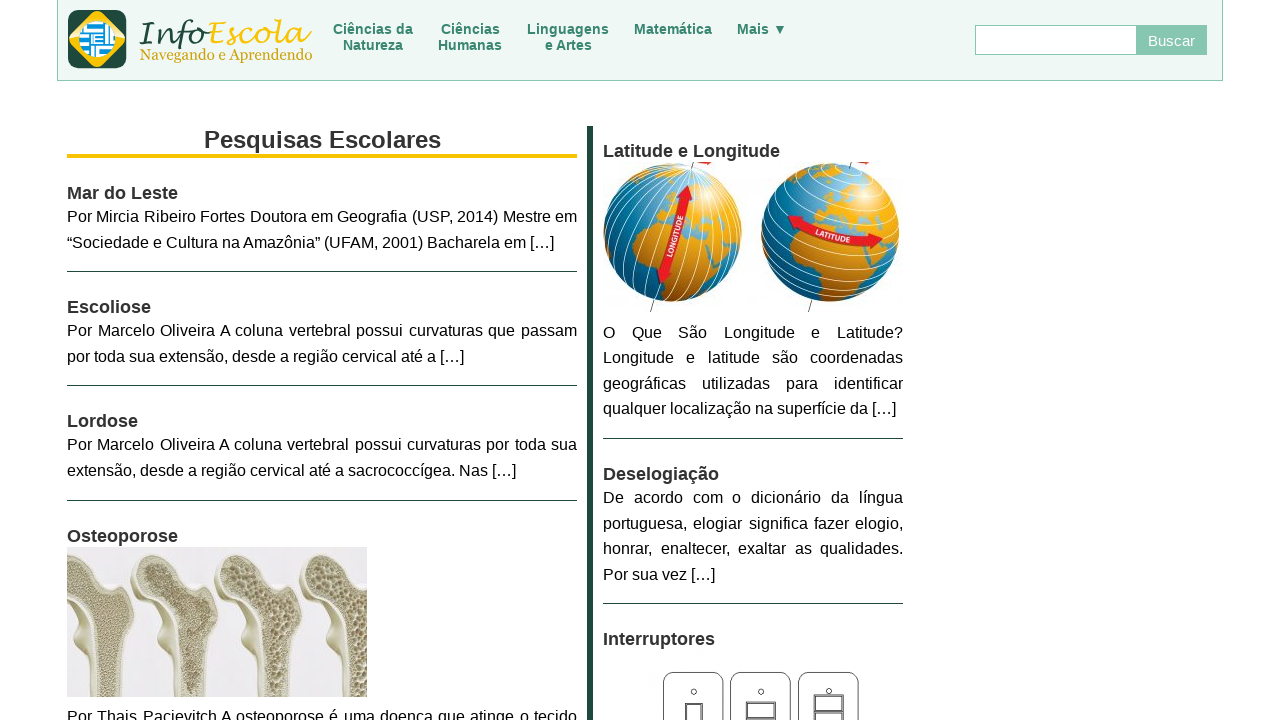

Verified logo element exists on the page
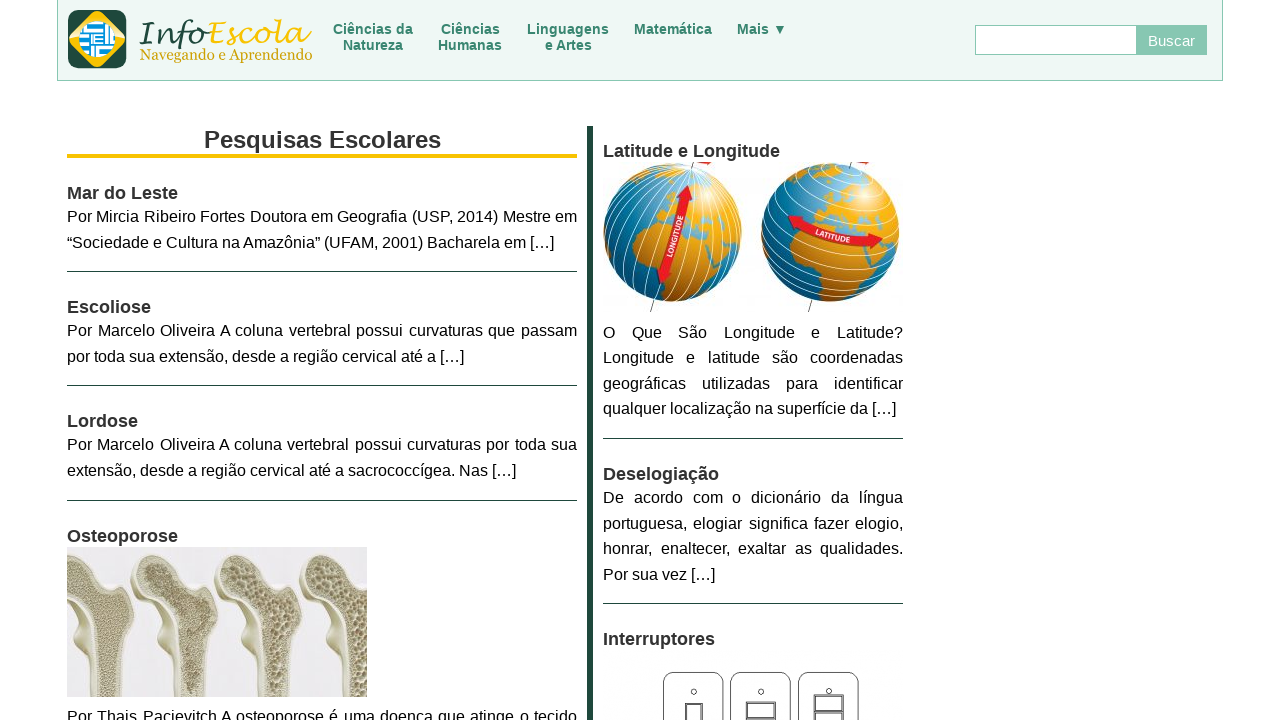

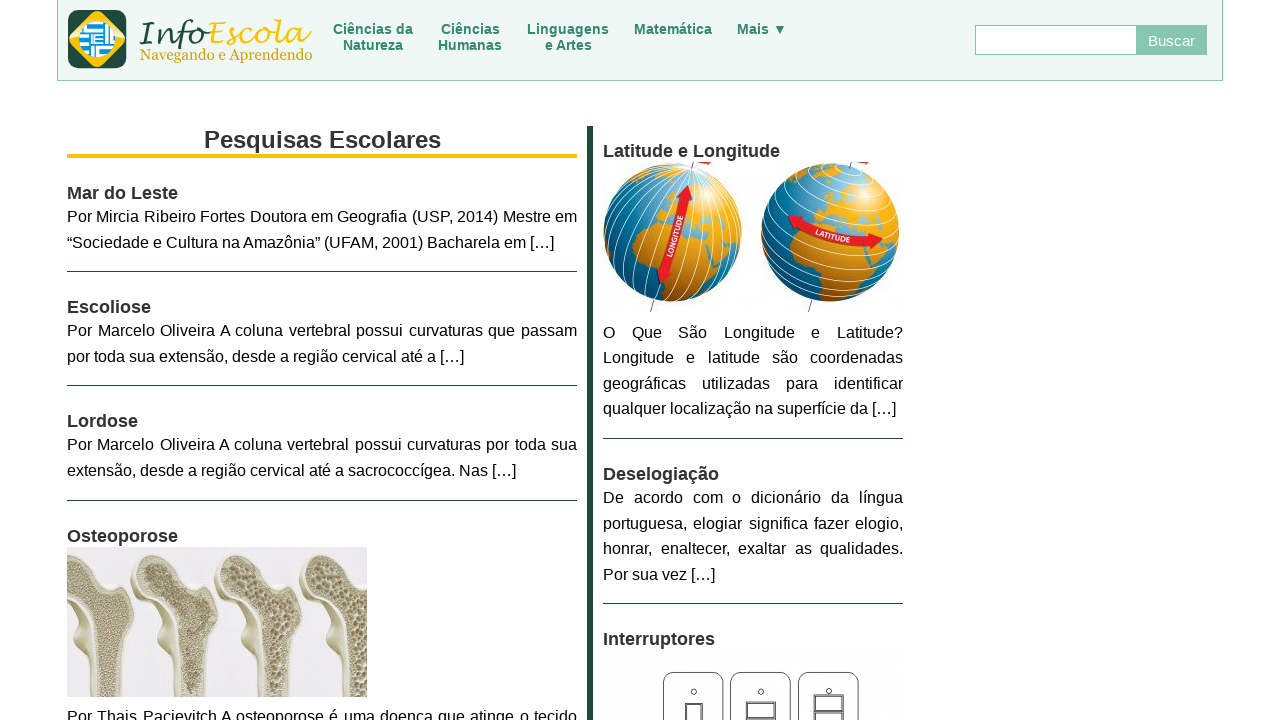